Tests dynamic controls using explicit wait by clicking a remove button and verifying message visibility

Starting URL: https://the-internet.herokuapp.com/dynamic_controls

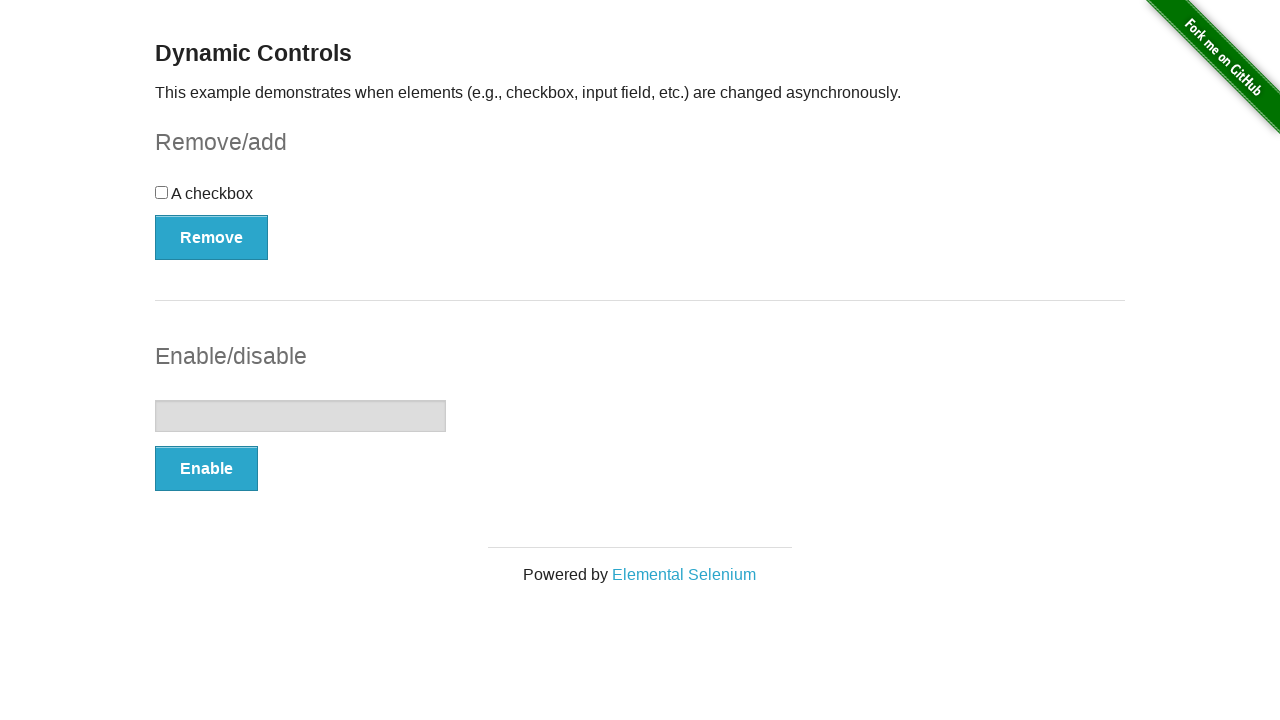

Clicked the remove button at (212, 237) on xpath=//button[@autocomplete='off']
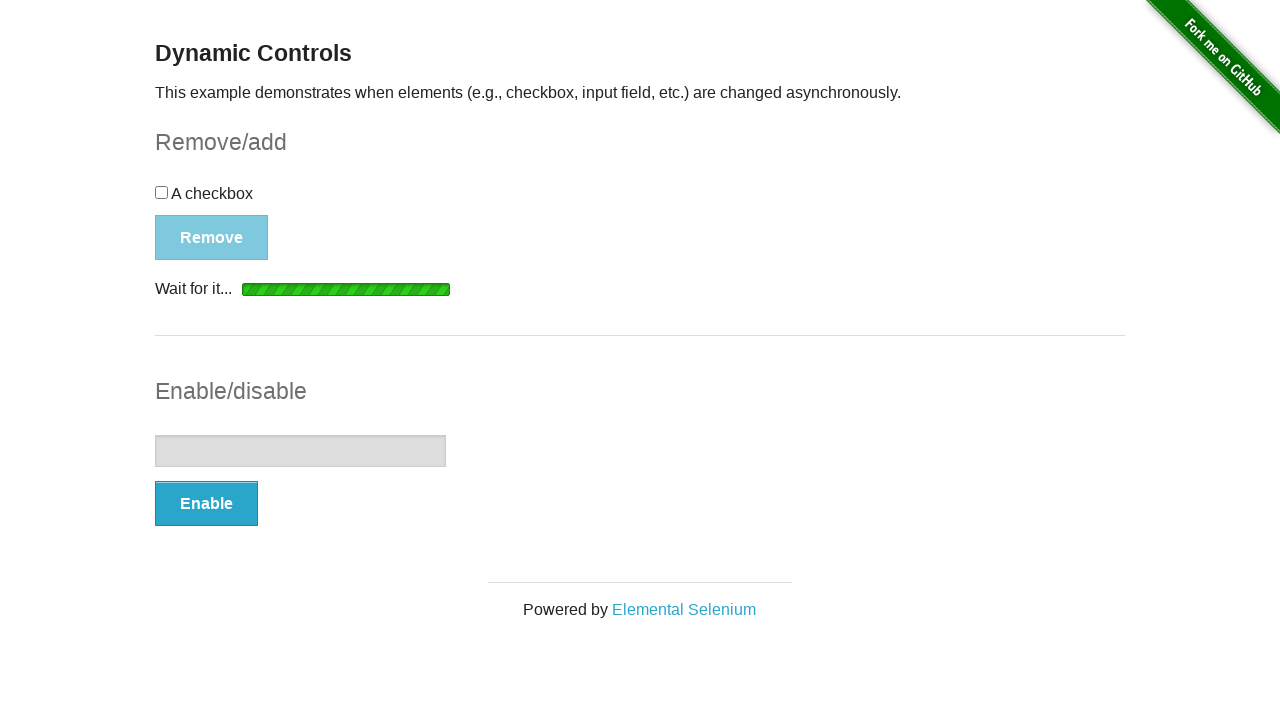

Message element became visible after clicking remove button
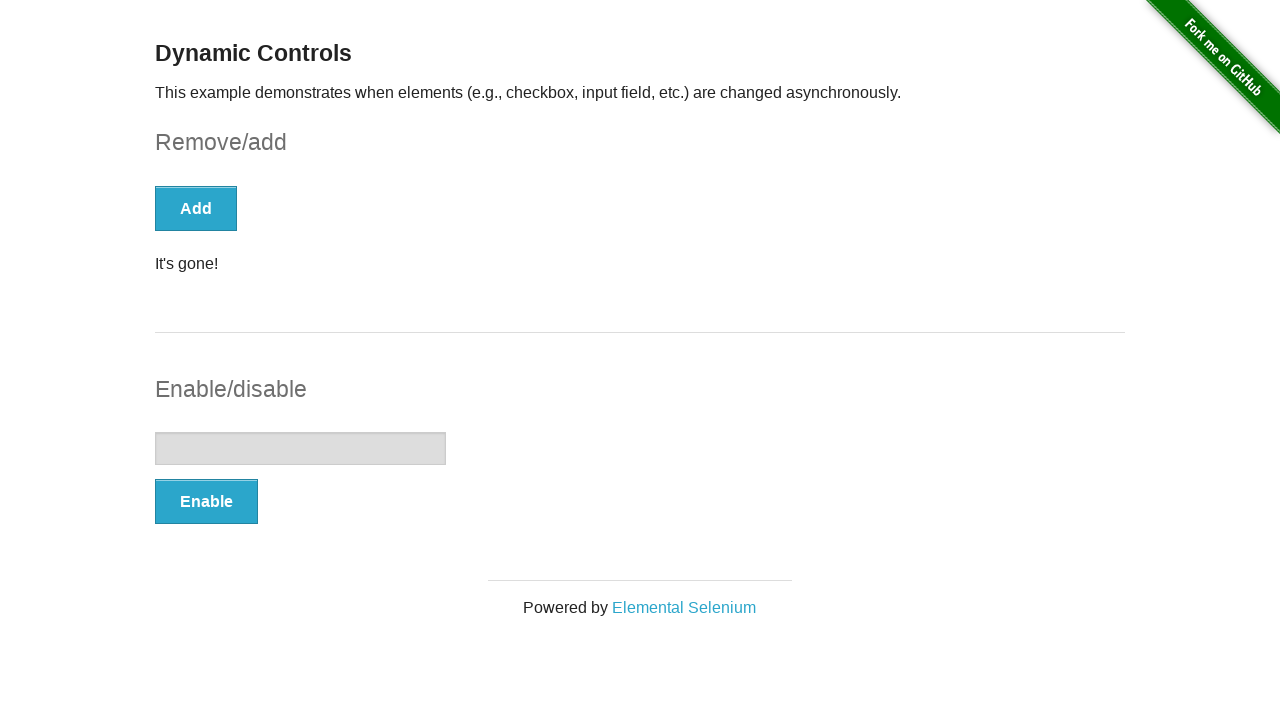

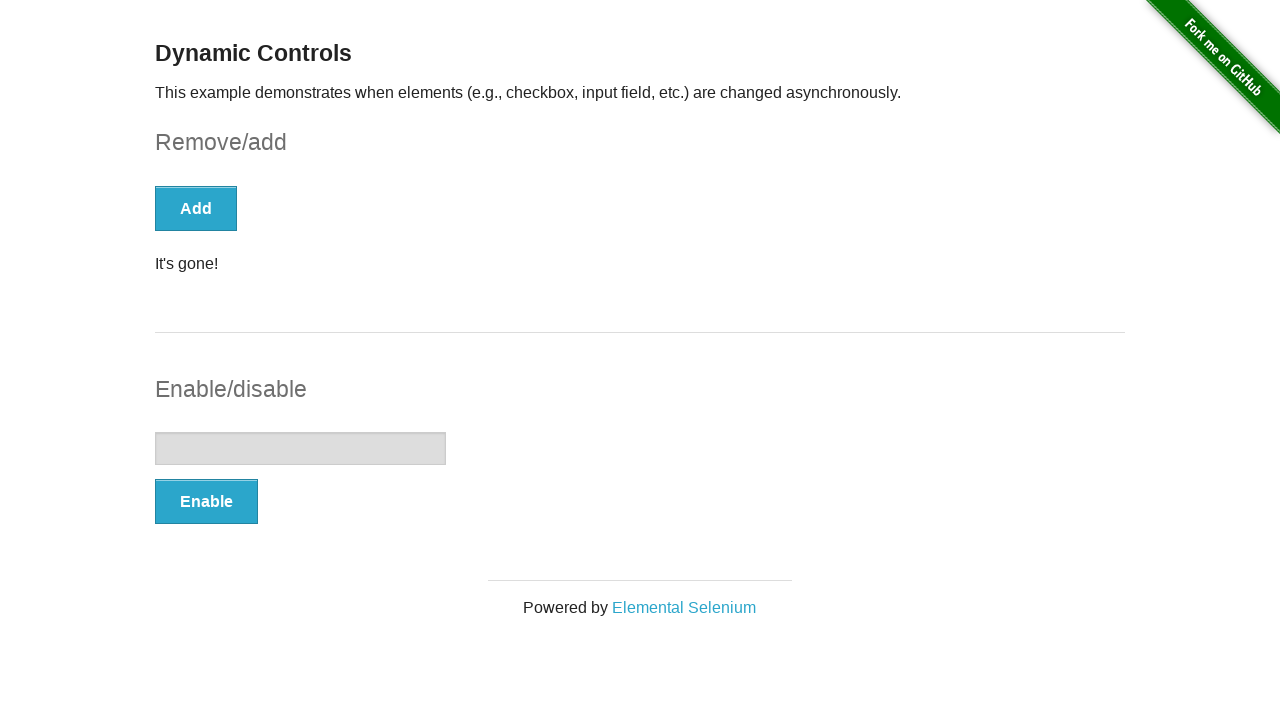